Tests alert handling on W3Schools tryit editor by switching to an iframe, triggering an alert, and accepting it

Starting URL: https://www.w3schools.com/jsref/tryit.asp?filename=tryjsref_alert

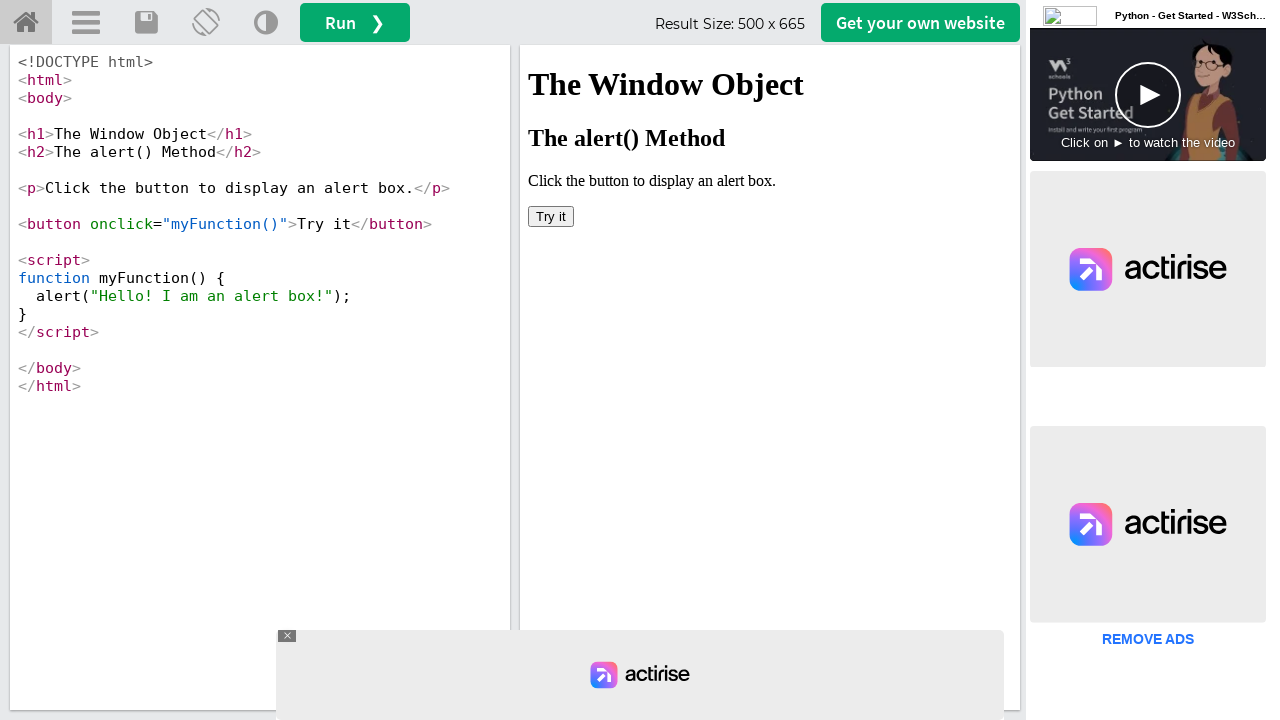

Located and switched to iframeResult iframe
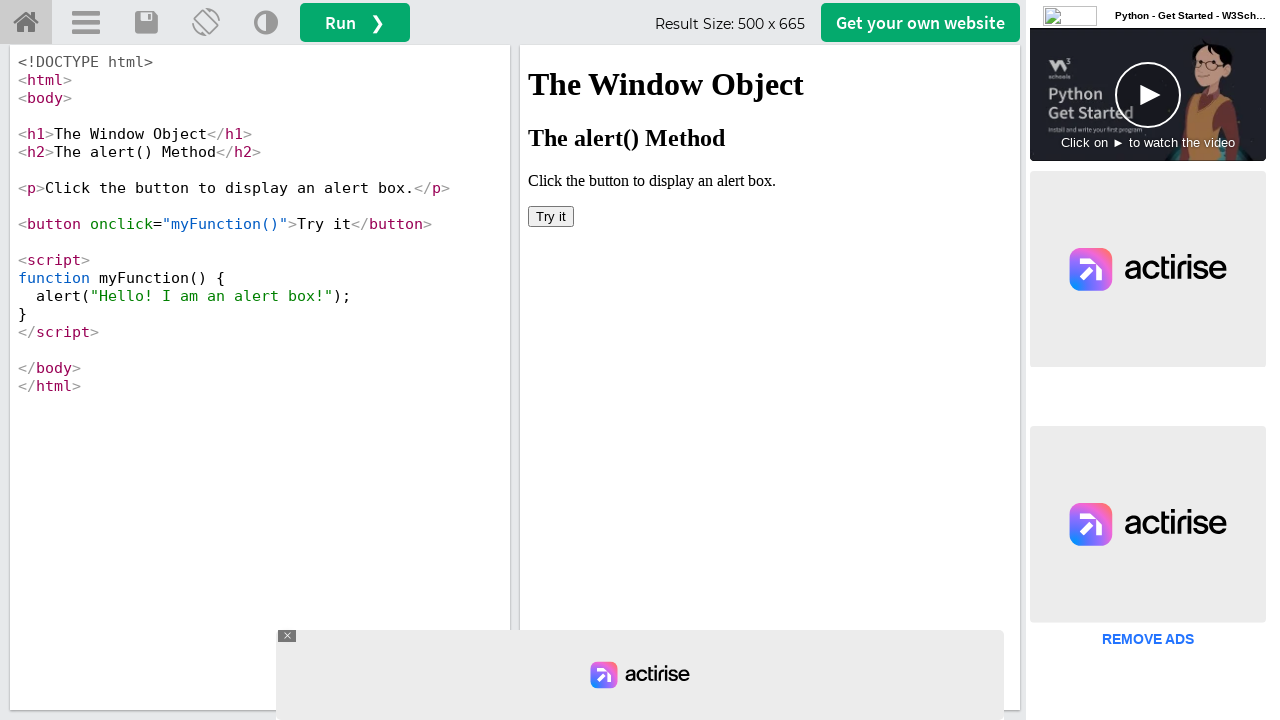

Clicked button in iframe to trigger alert at (551, 216) on button
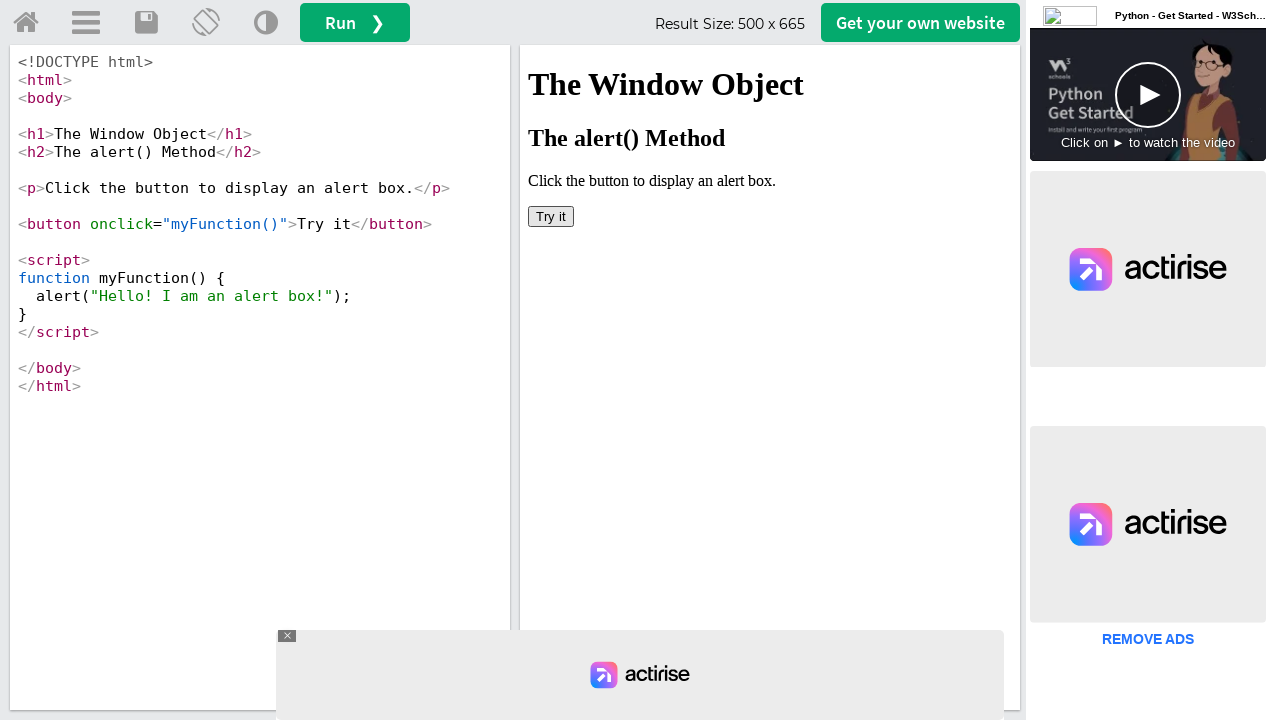

Set up dialog handler to accept alerts
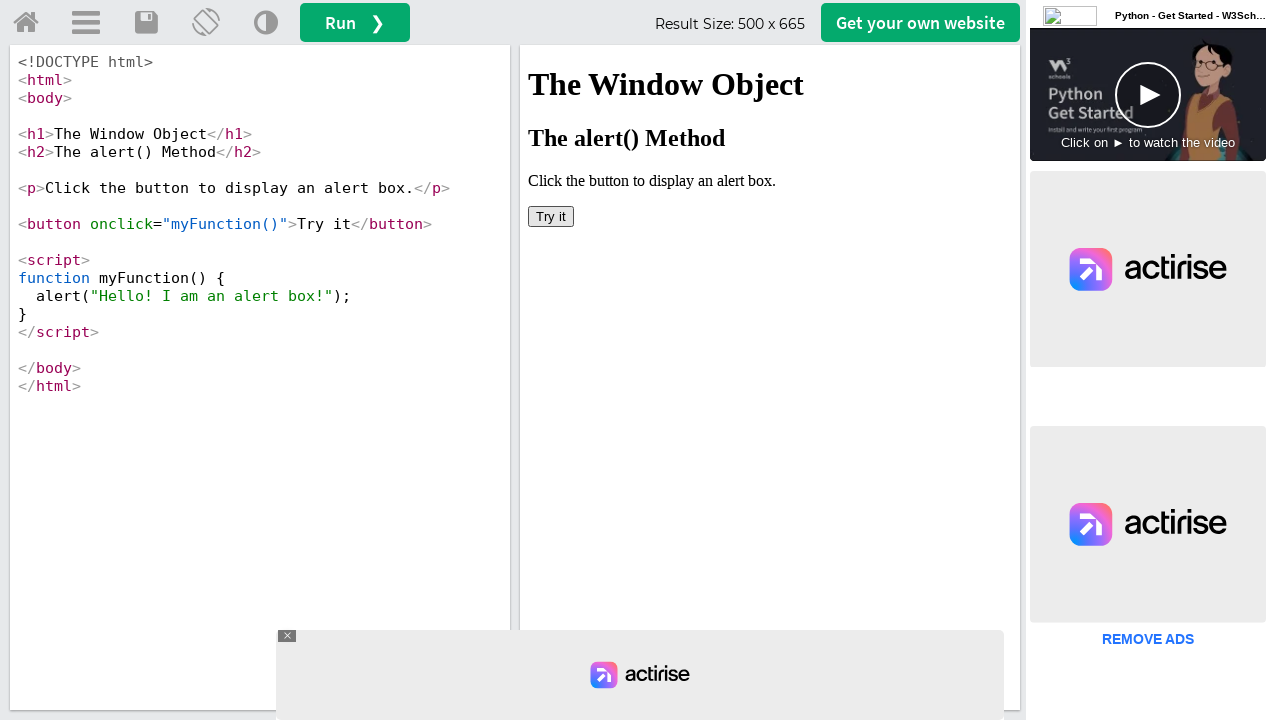

Waited 500ms for alert handling to complete
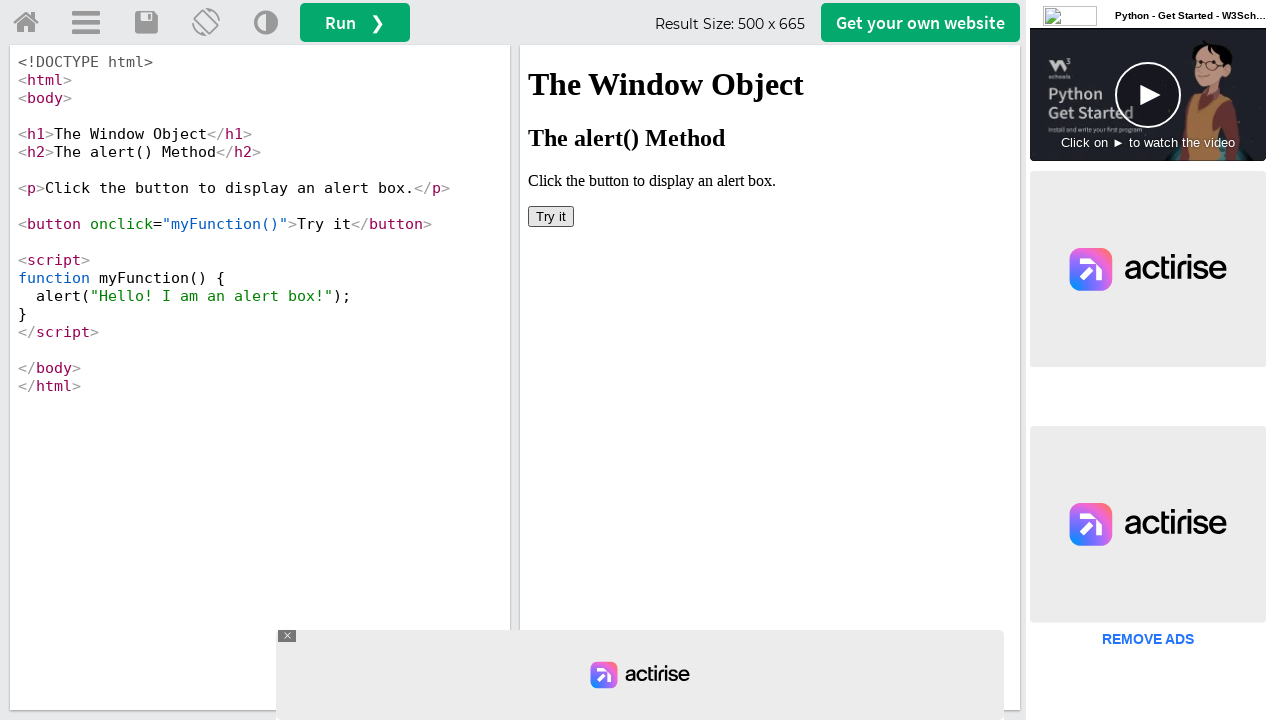

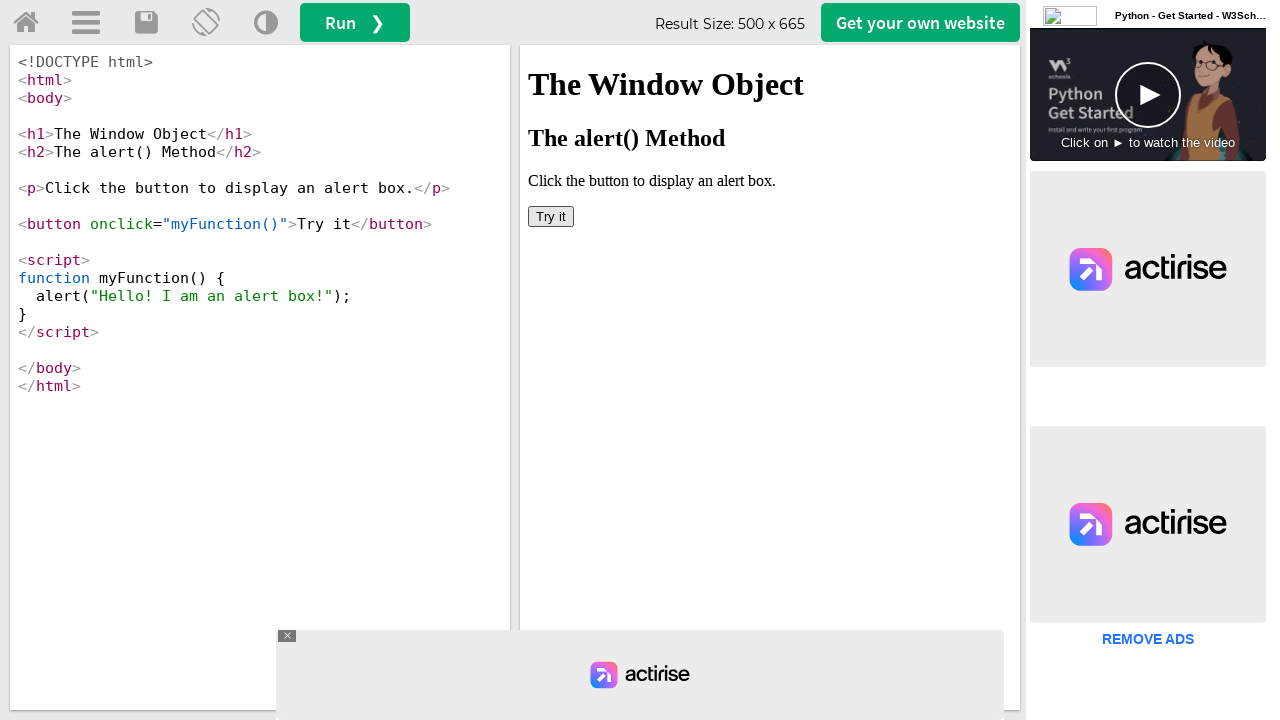